Tests the bank holidays page by verifying content loads and switching between country tabs.

Starting URL: https://www.gov.uk/bank-holidays

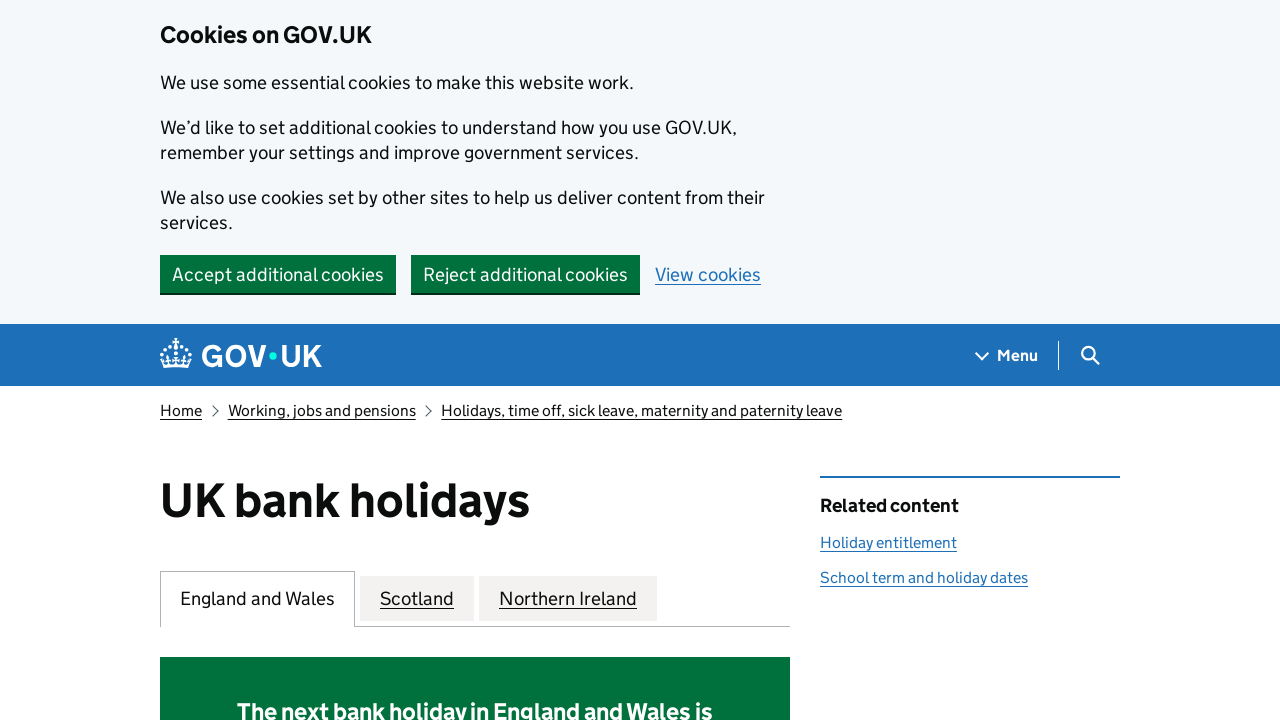

Main page heading 'UK bank holidays' is visible
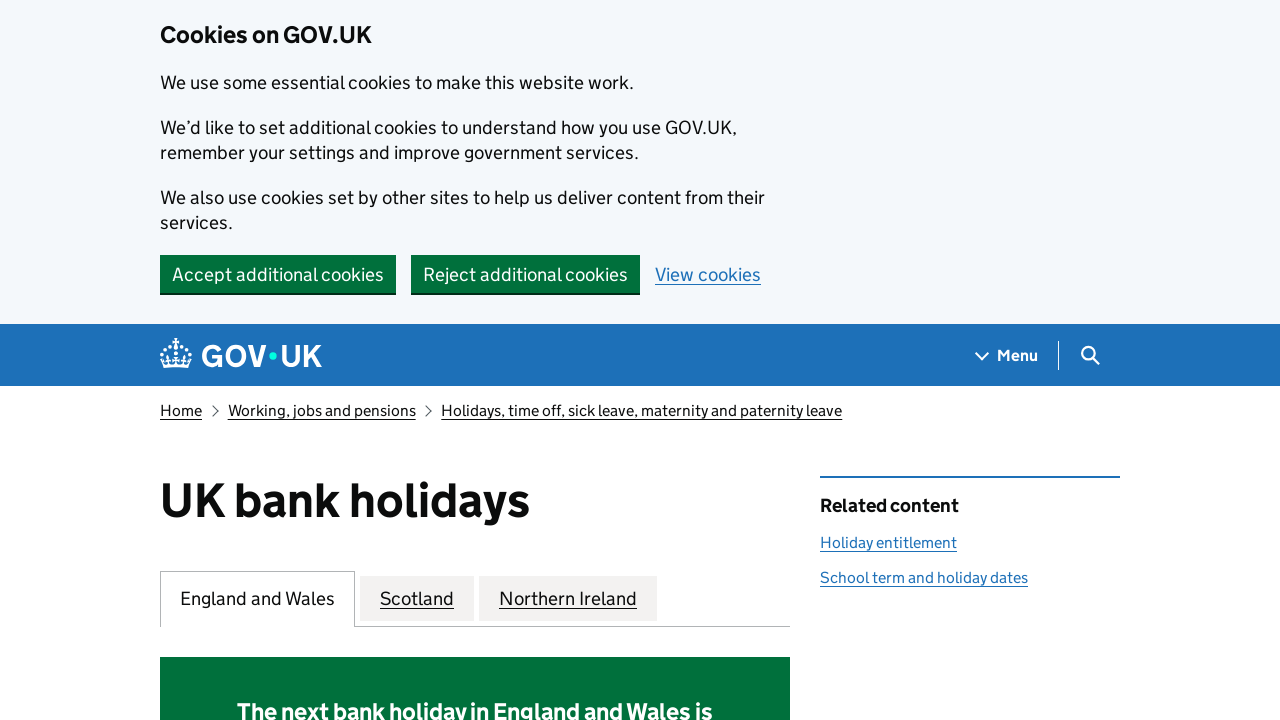

England and Wales section heading is visible by default
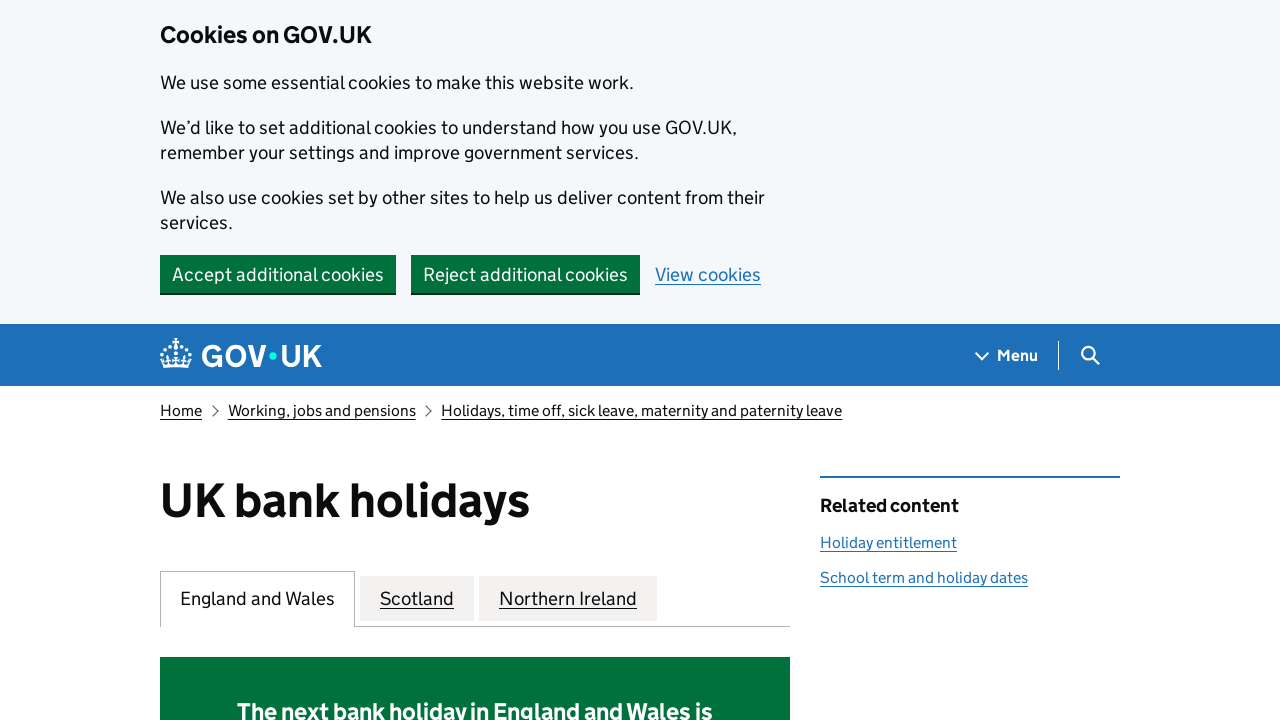

Clicked Scotland tab at (417, 598) on internal:role=tab[name="Scotland"i]
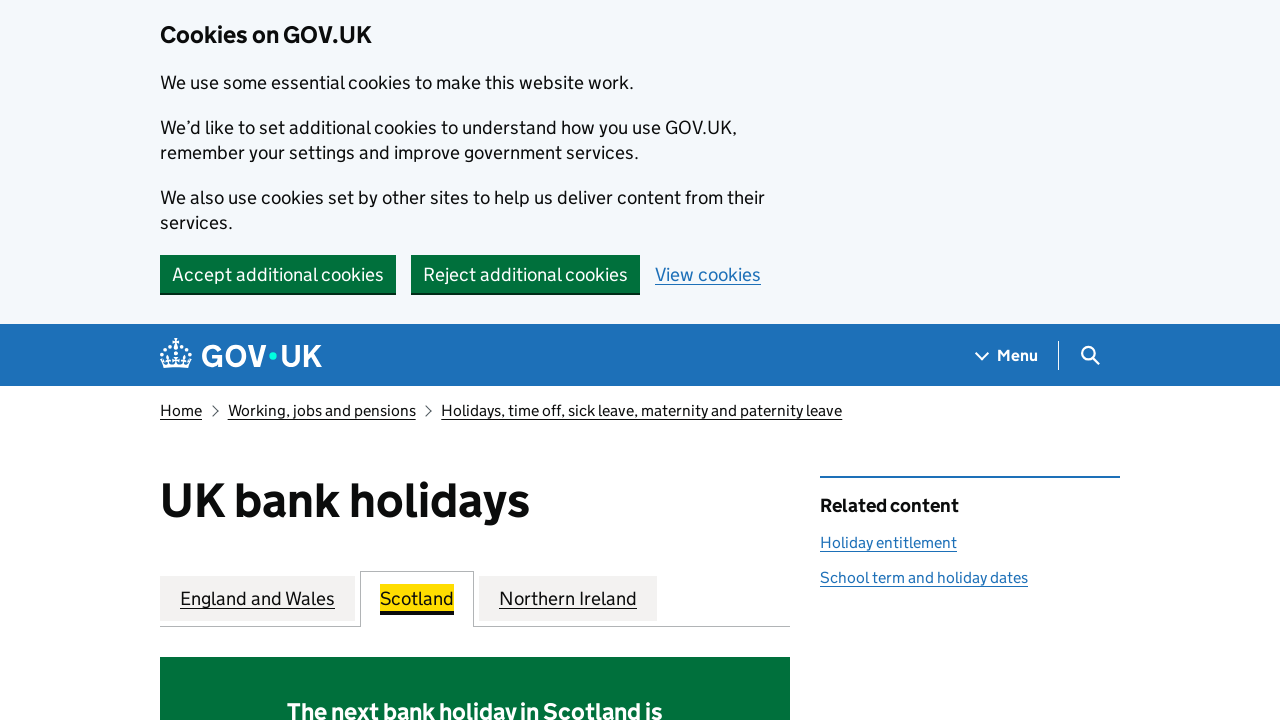

Scotland section heading is now visible
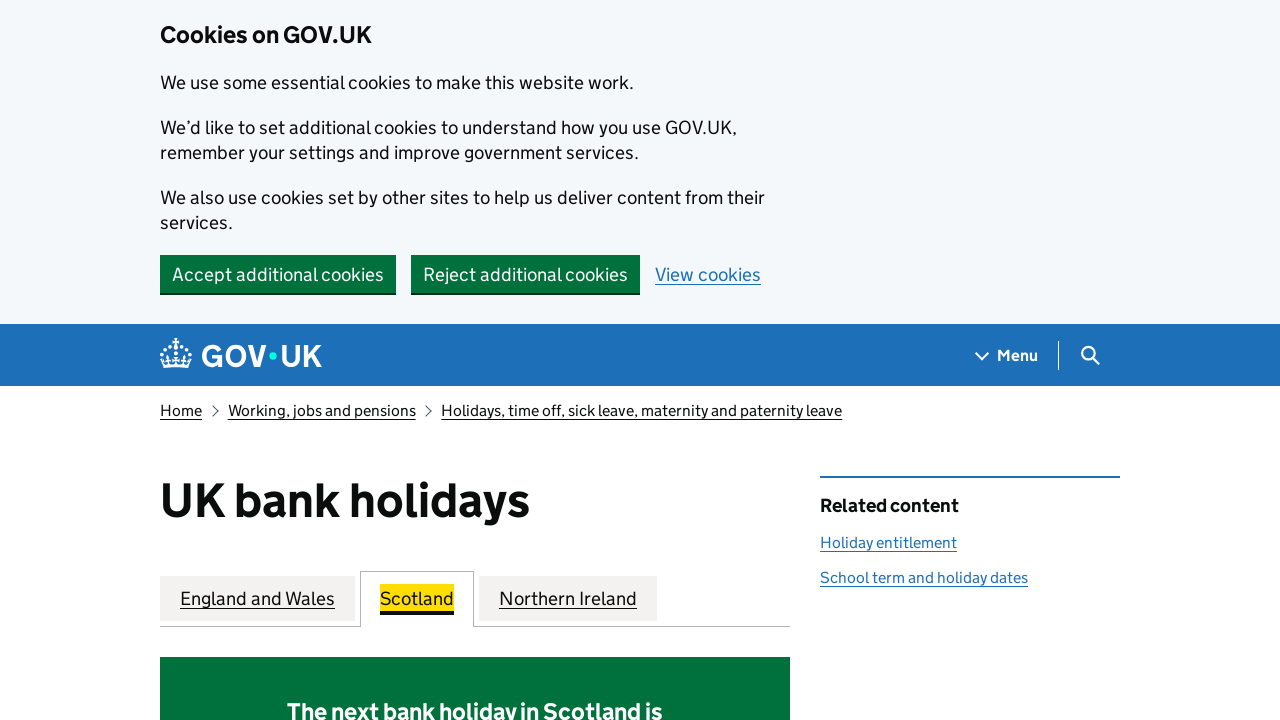

Clicked Northern Ireland tab at (568, 598) on internal:role=tab[name="Northern Ireland"i]
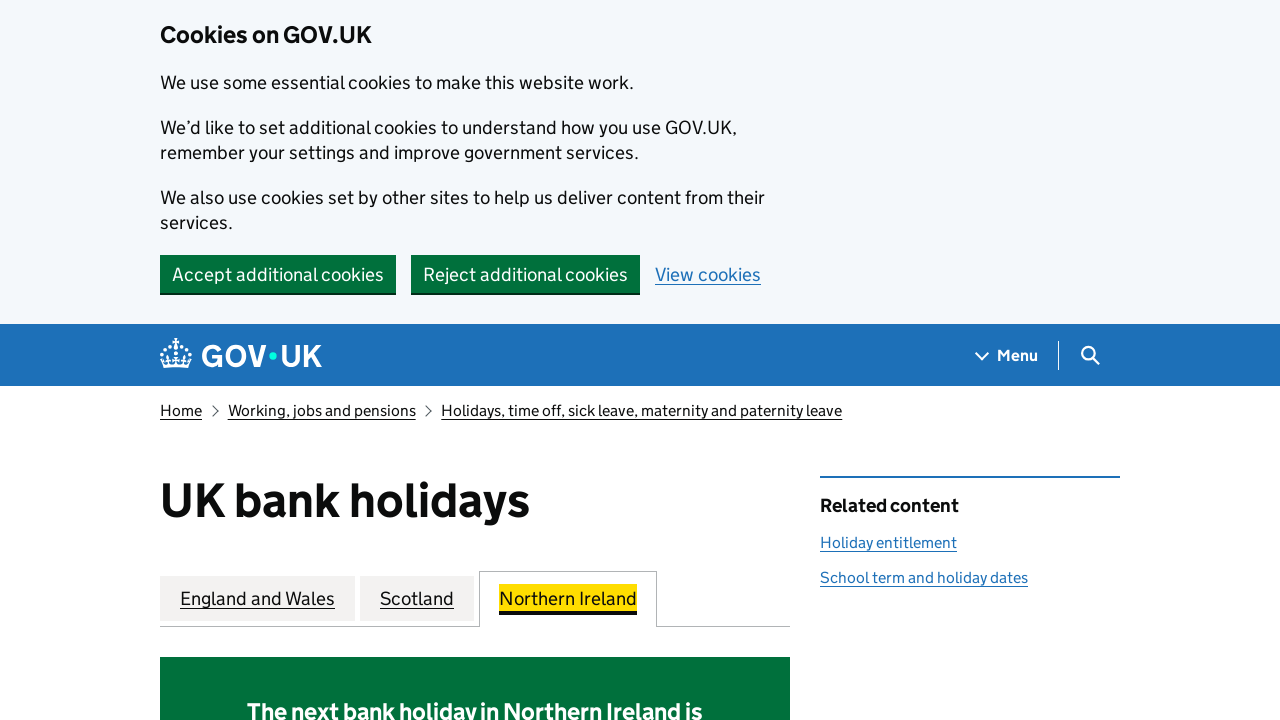

Northern Ireland section heading is now visible
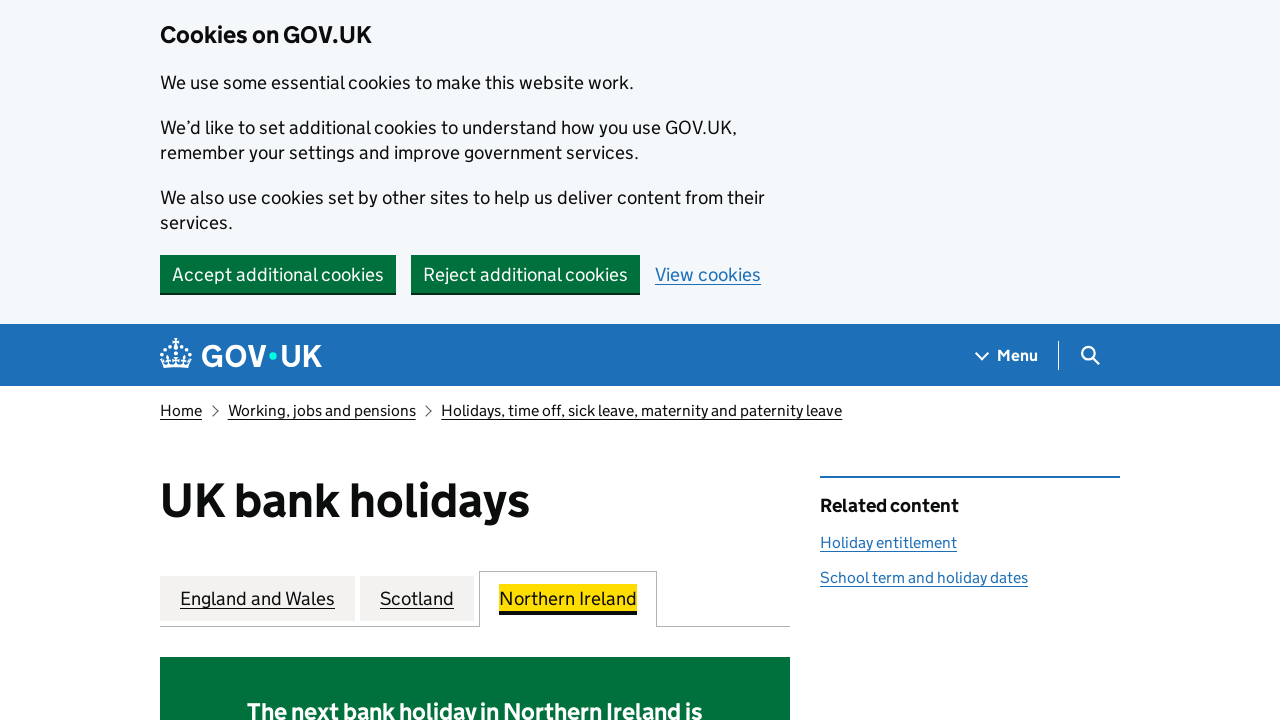

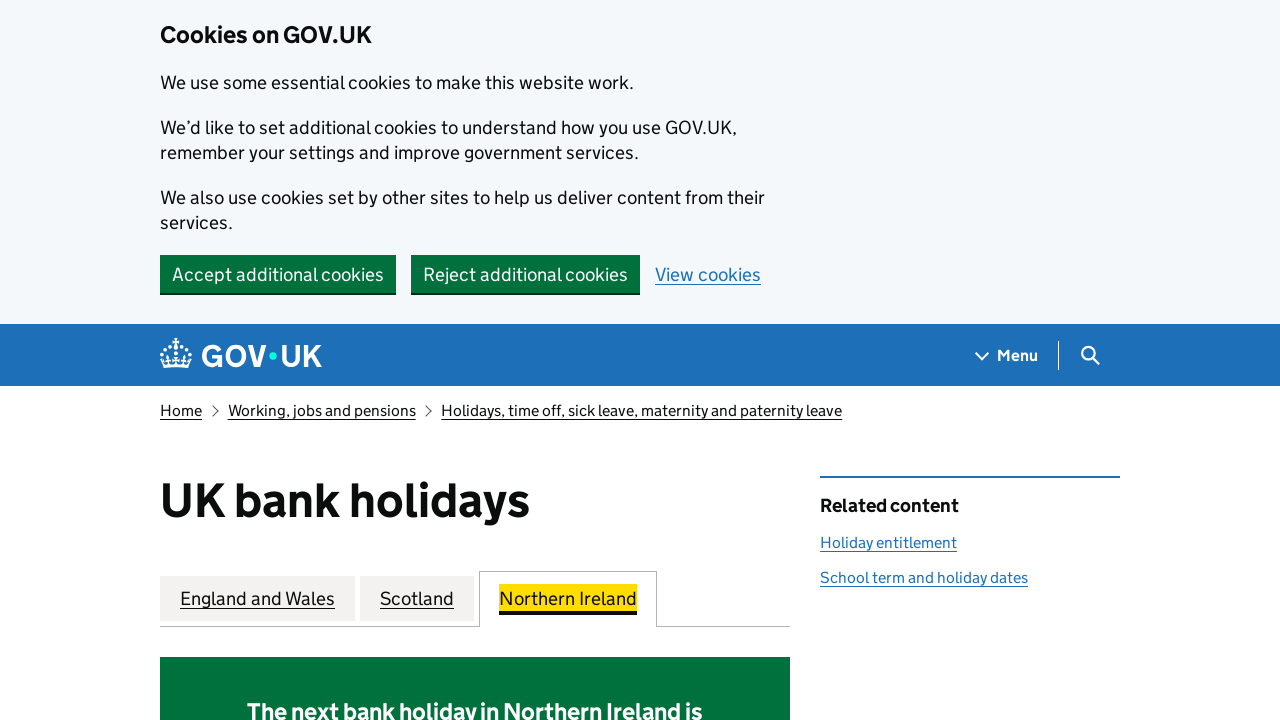